Tests mouse hover functionality on the Home & Kitchen menu item on Meesho website

Starting URL: https://www.meesho.com/

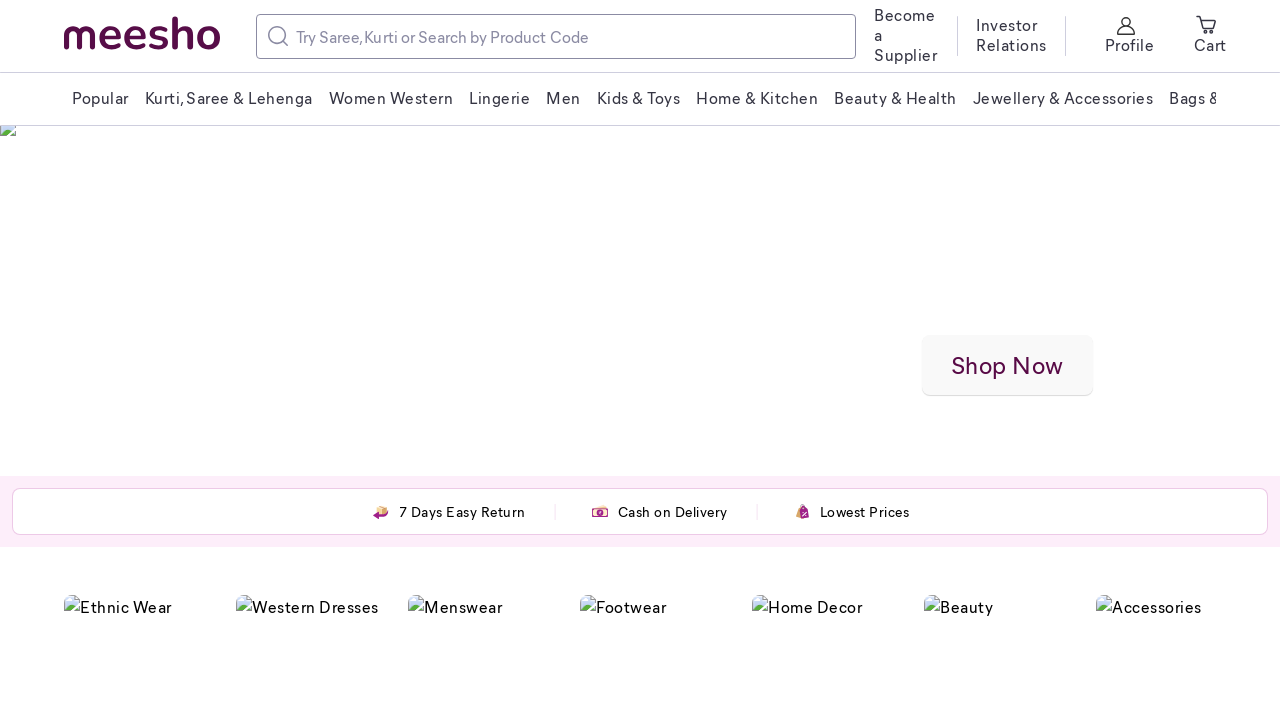

Located Home & Kitchen menu item element
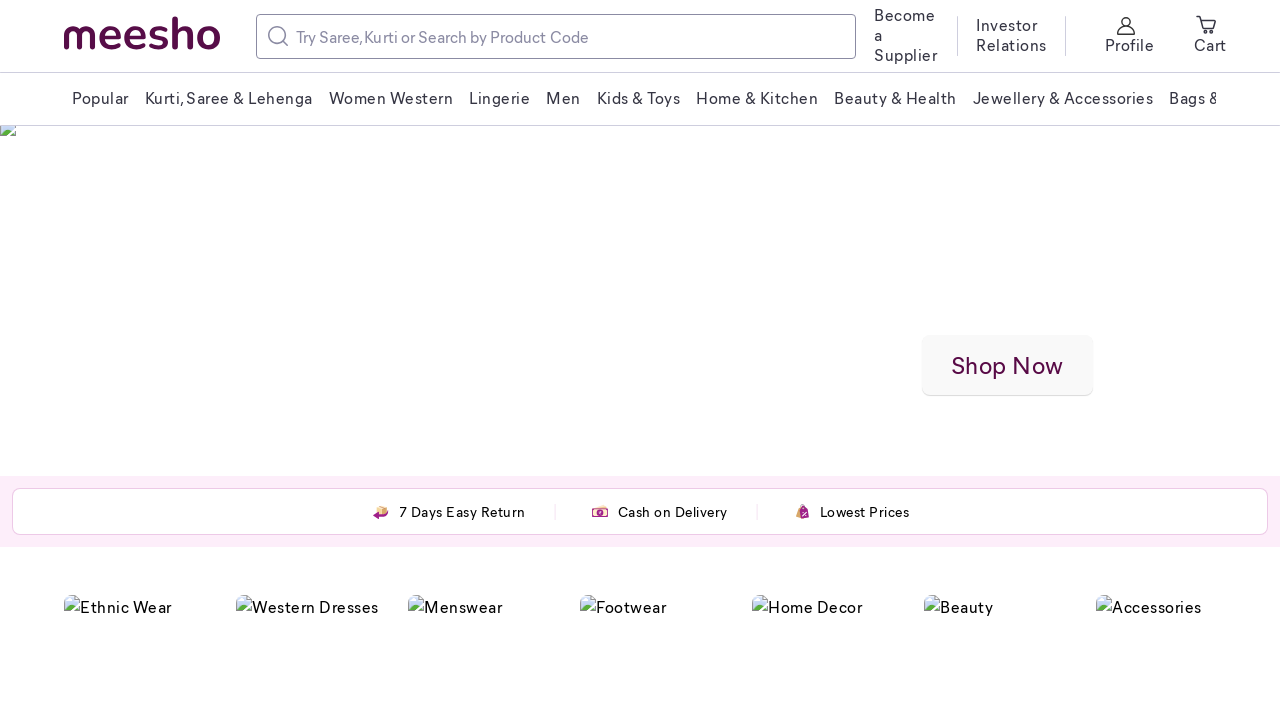

Hovered over Home & Kitchen menu item at (757, 98) on xpath=//span[text()='Home & Kitchen']
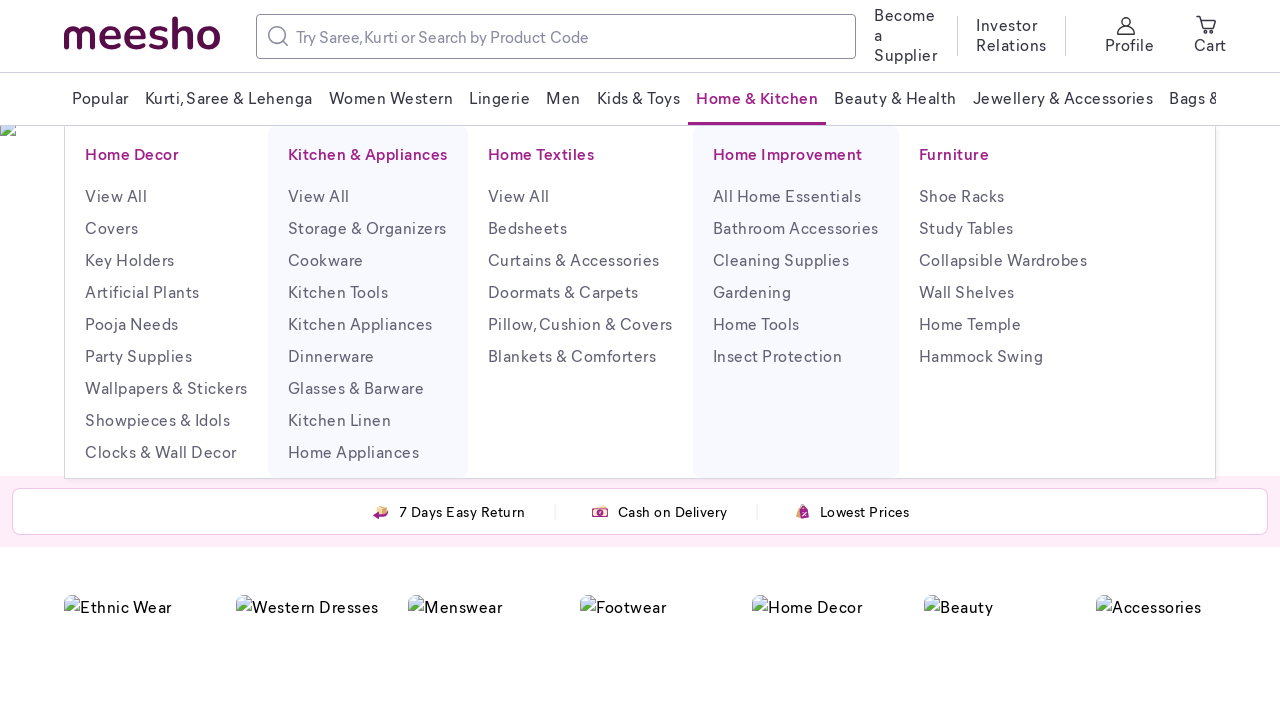

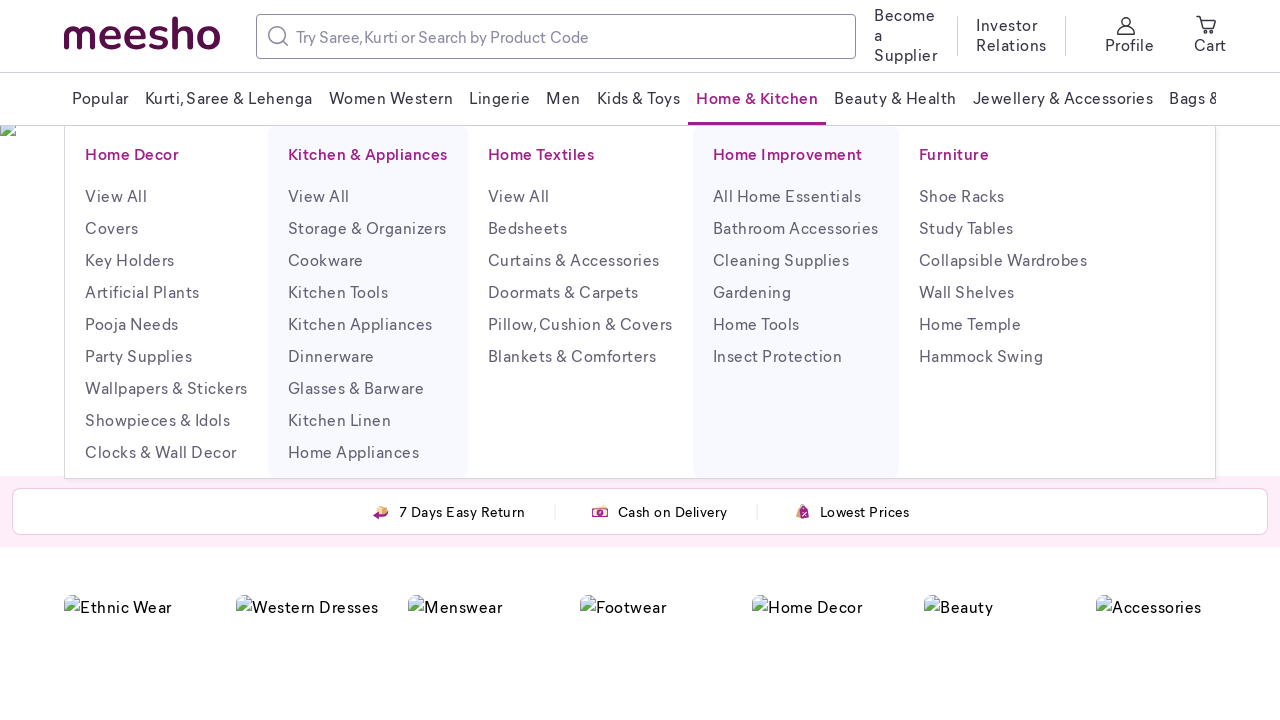